Tests checkbox functionality by checking and unchecking multiple checkboxes and verifying their states

Starting URL: https://rahulshettyacademy.com/AutomationPractice/

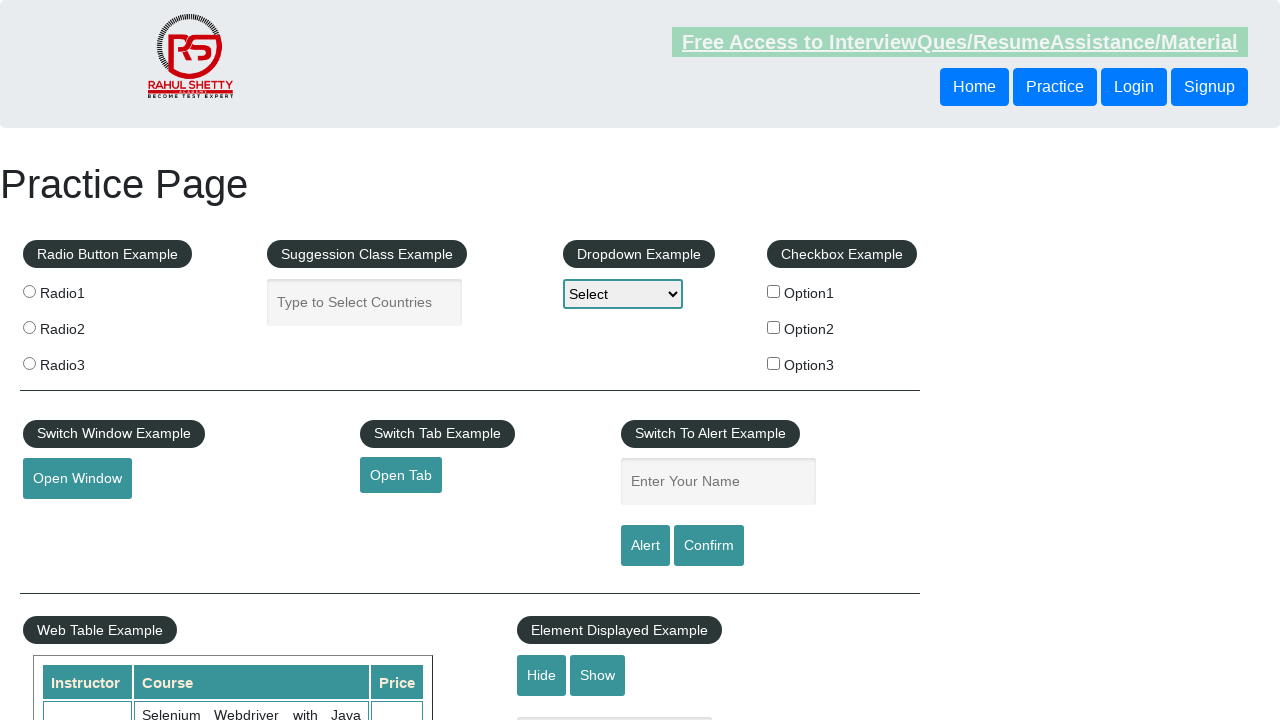

Clicked checkbox 1 to check it at (774, 291) on #checkBoxOption1
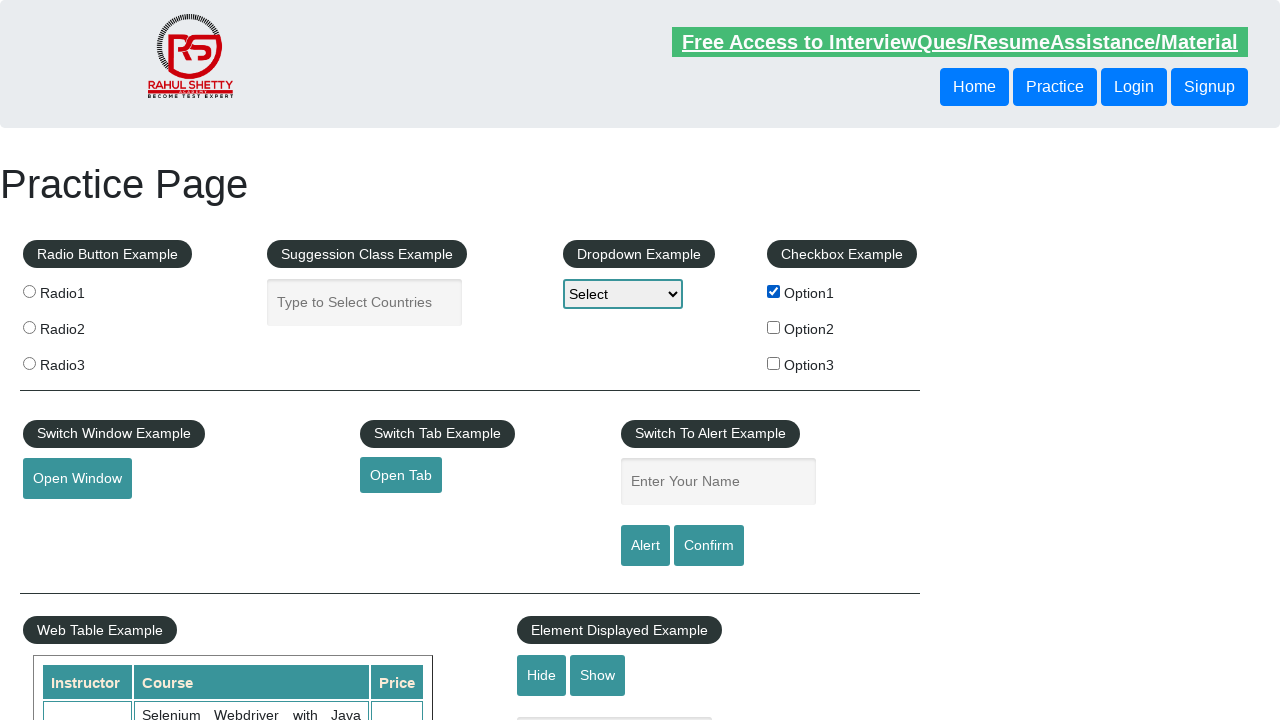

Clicked checkbox 1 to uncheck it at (774, 291) on #checkBoxOption1
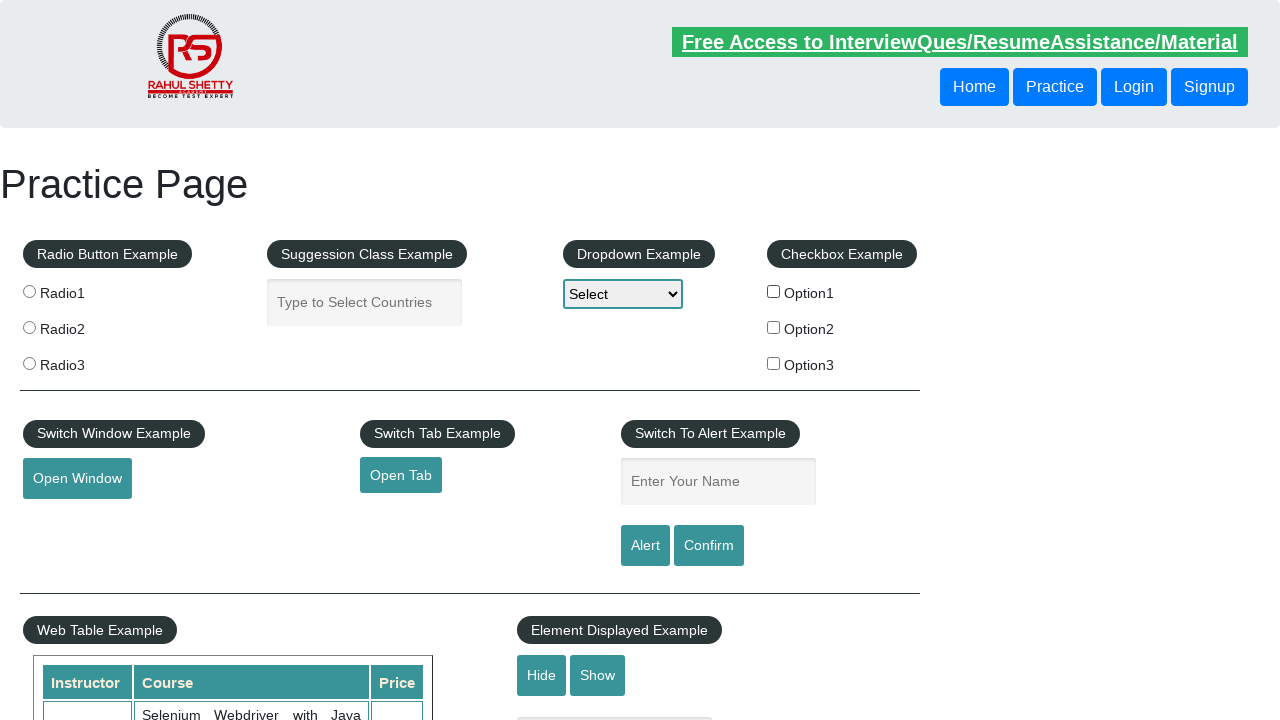

Clicked checkbox 2 to check it at (774, 327) on #checkBoxOption2
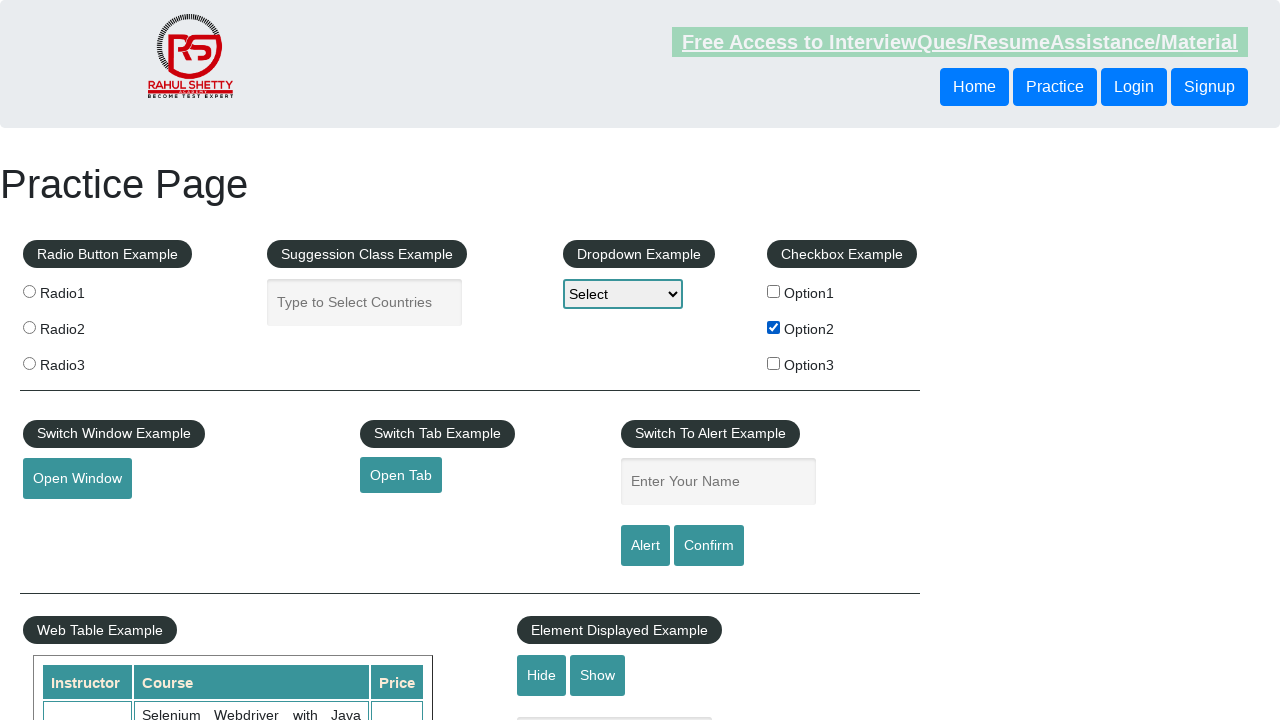

Clicked checkbox 2 to uncheck it at (774, 327) on #checkBoxOption2
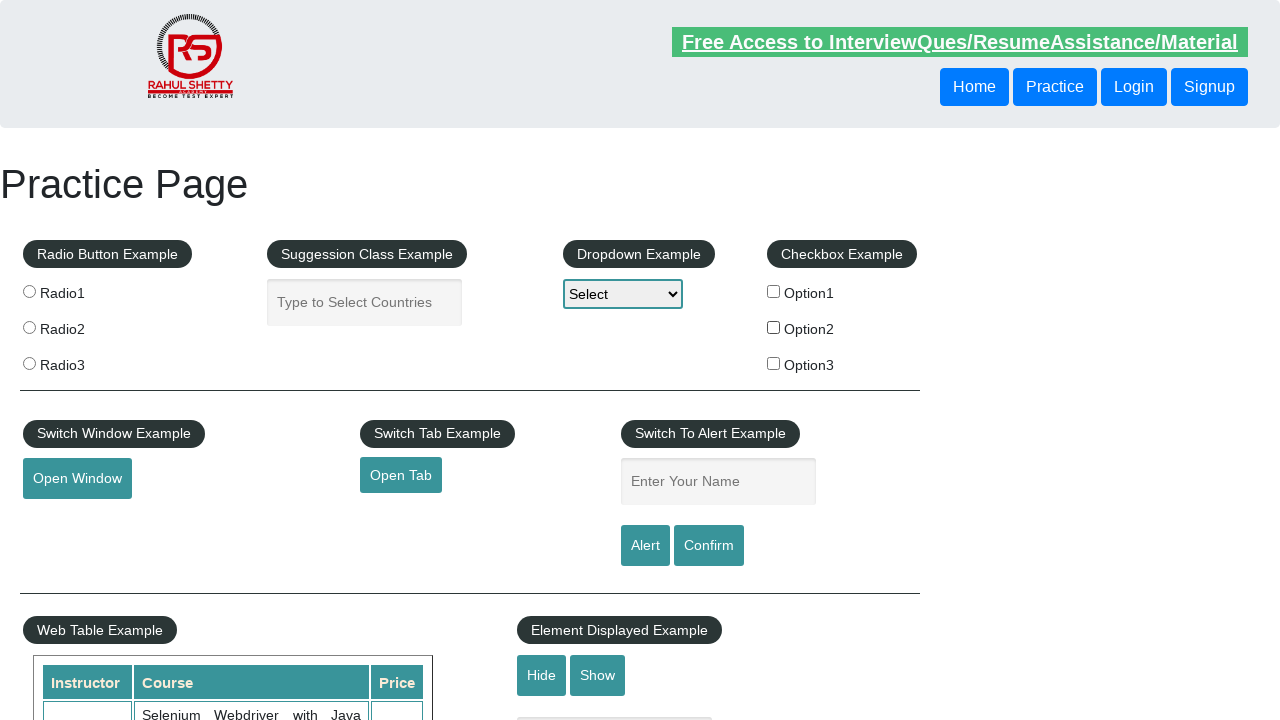

Clicked checkbox 3 to check it at (774, 363) on #checkBoxOption3
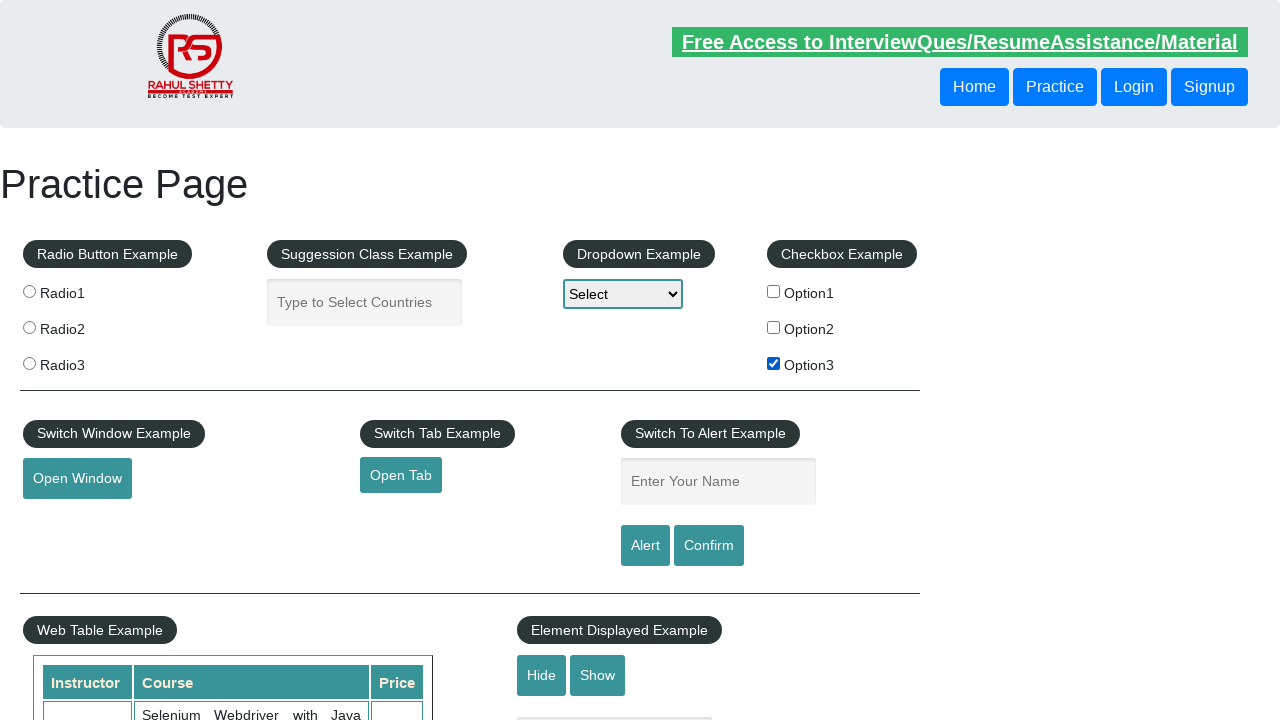

Clicked checkbox 3 to uncheck it at (774, 363) on #checkBoxOption3
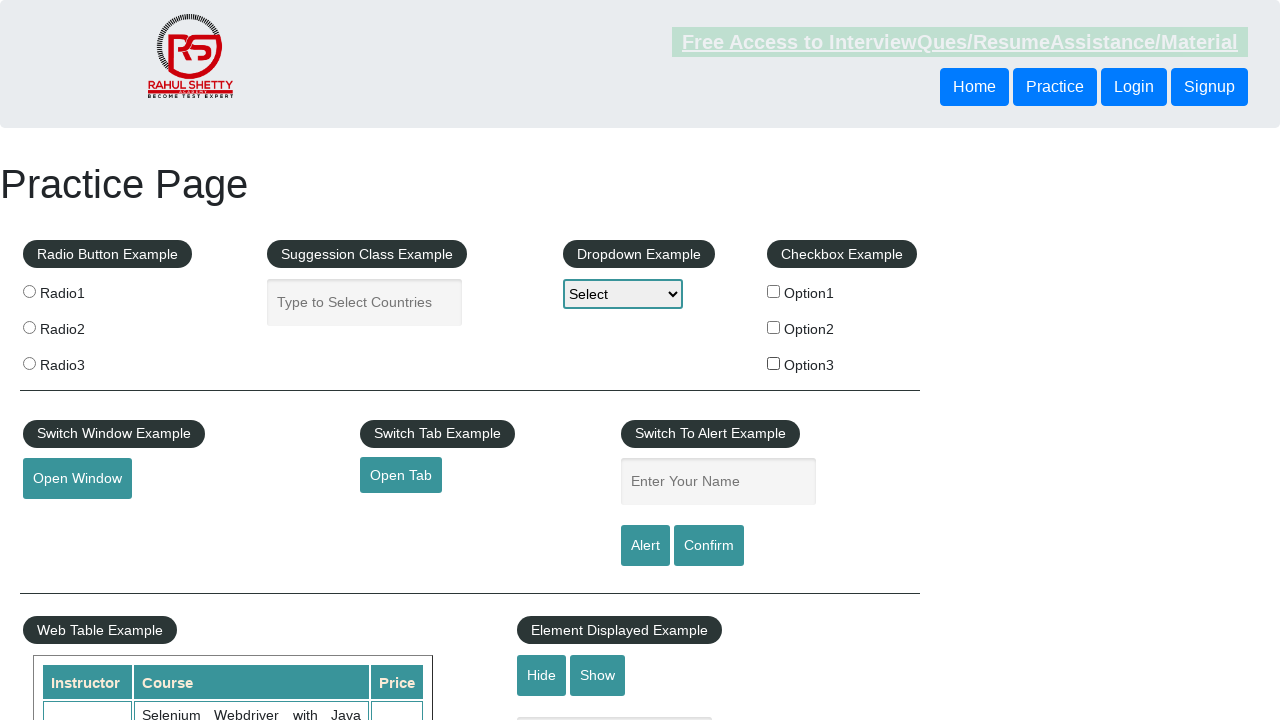

Clicked checkbox 1 to check it at (774, 291) on #checkBoxOption1
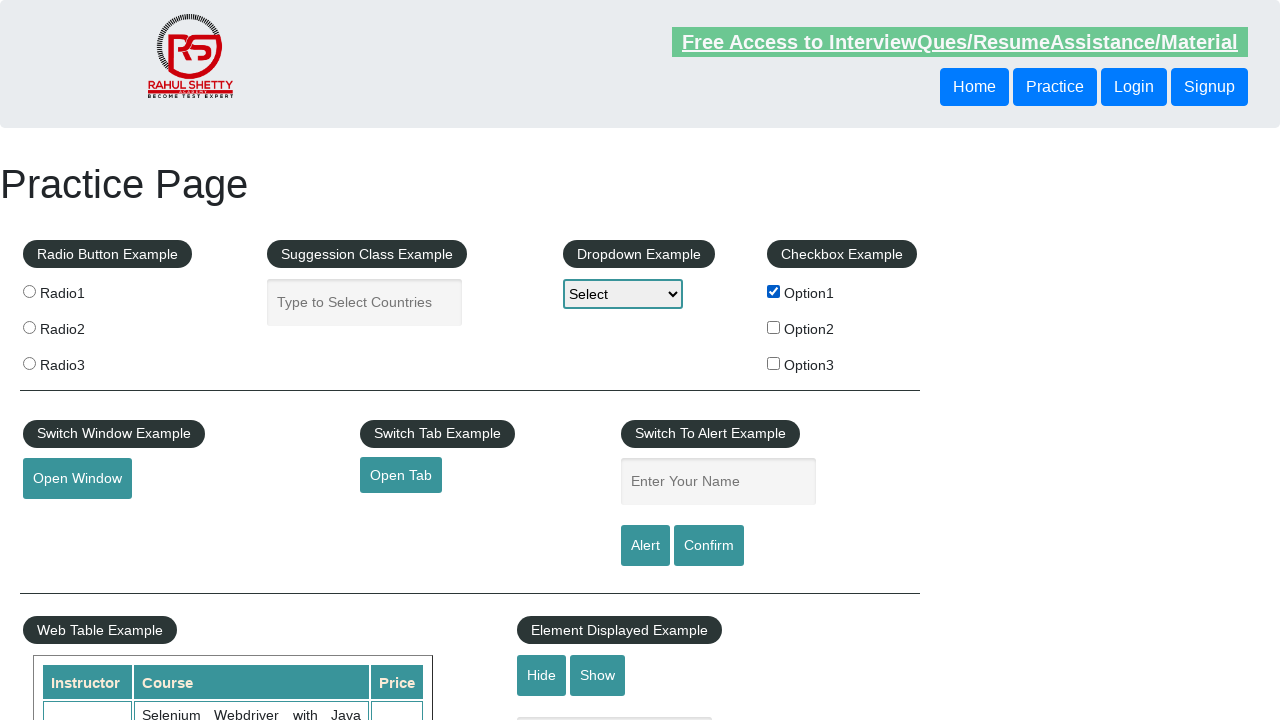

Verified checkbox 1 is checked
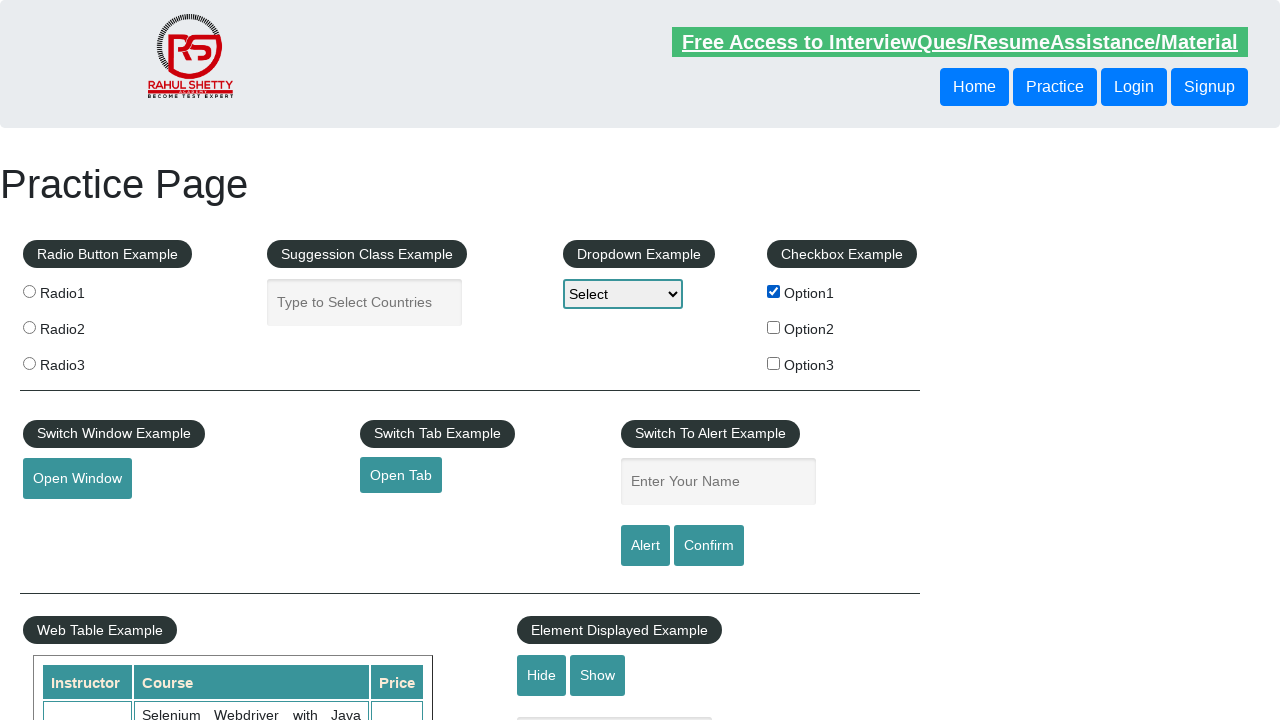

Clicked checkbox 2 to check it at (774, 327) on #checkBoxOption2
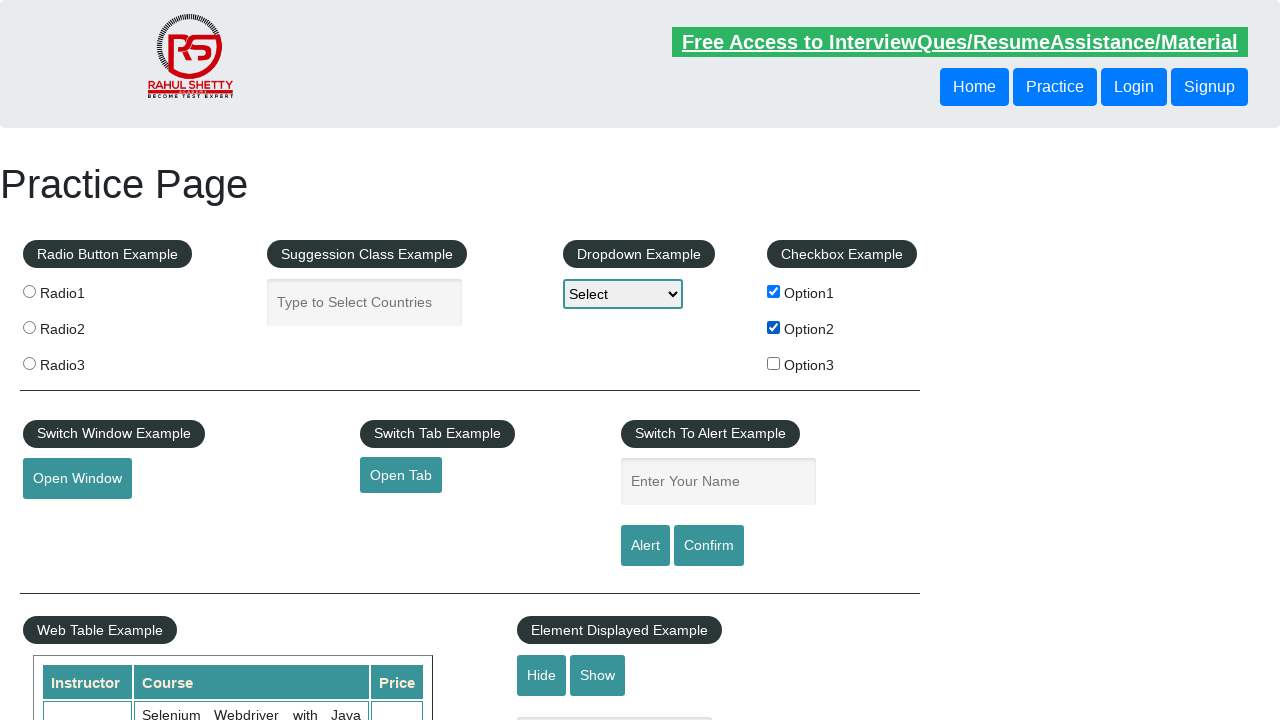

Verified checkbox 2 is checked
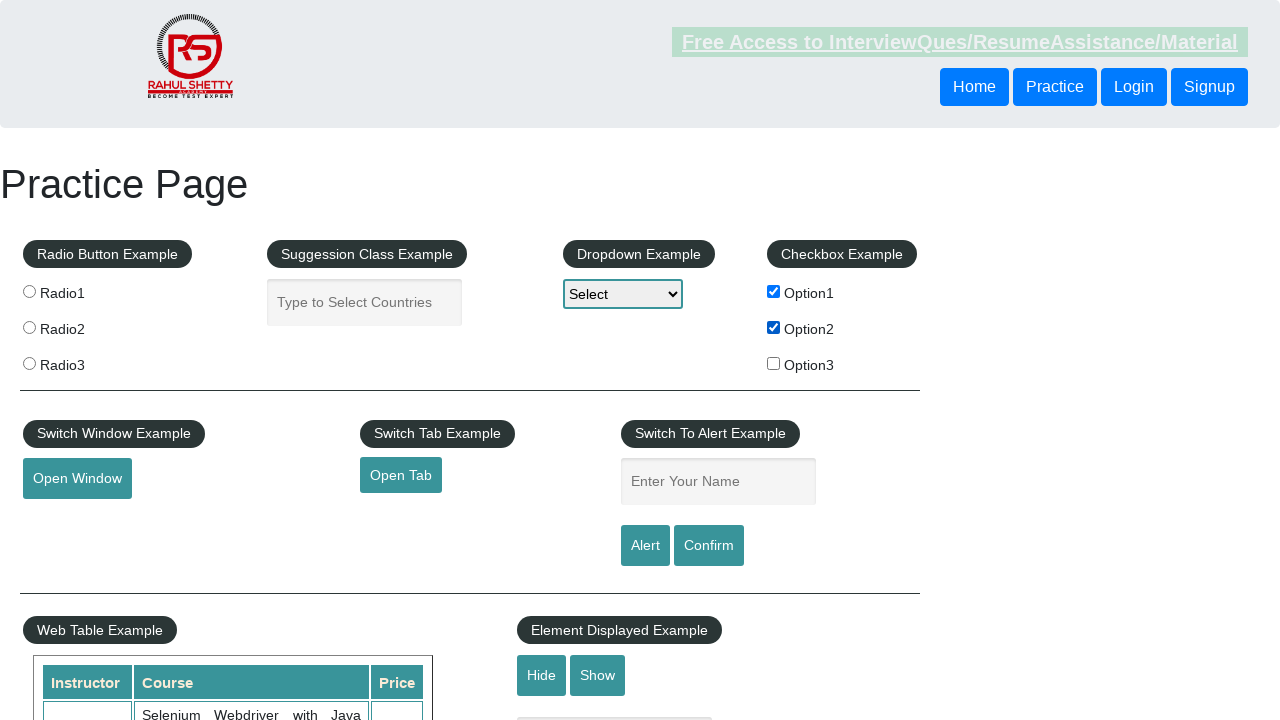

Clicked checkbox 3 to check it at (774, 363) on #checkBoxOption3
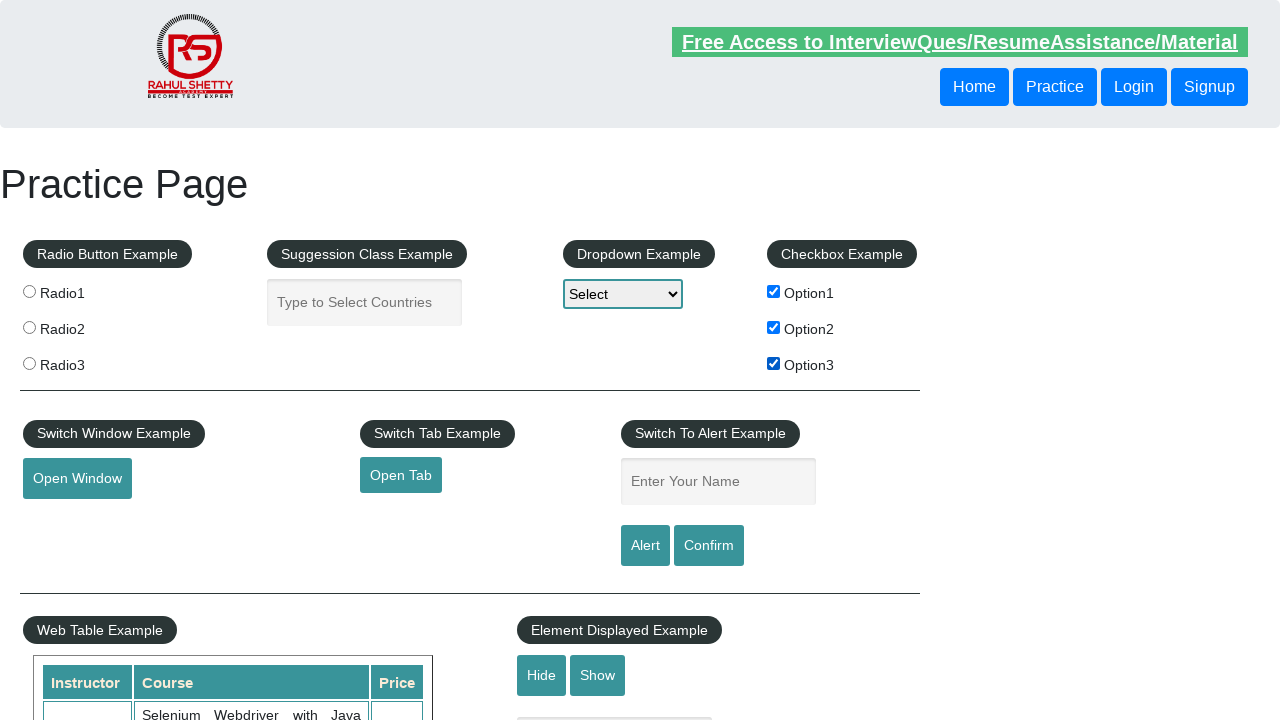

Verified checkbox 3 is checked
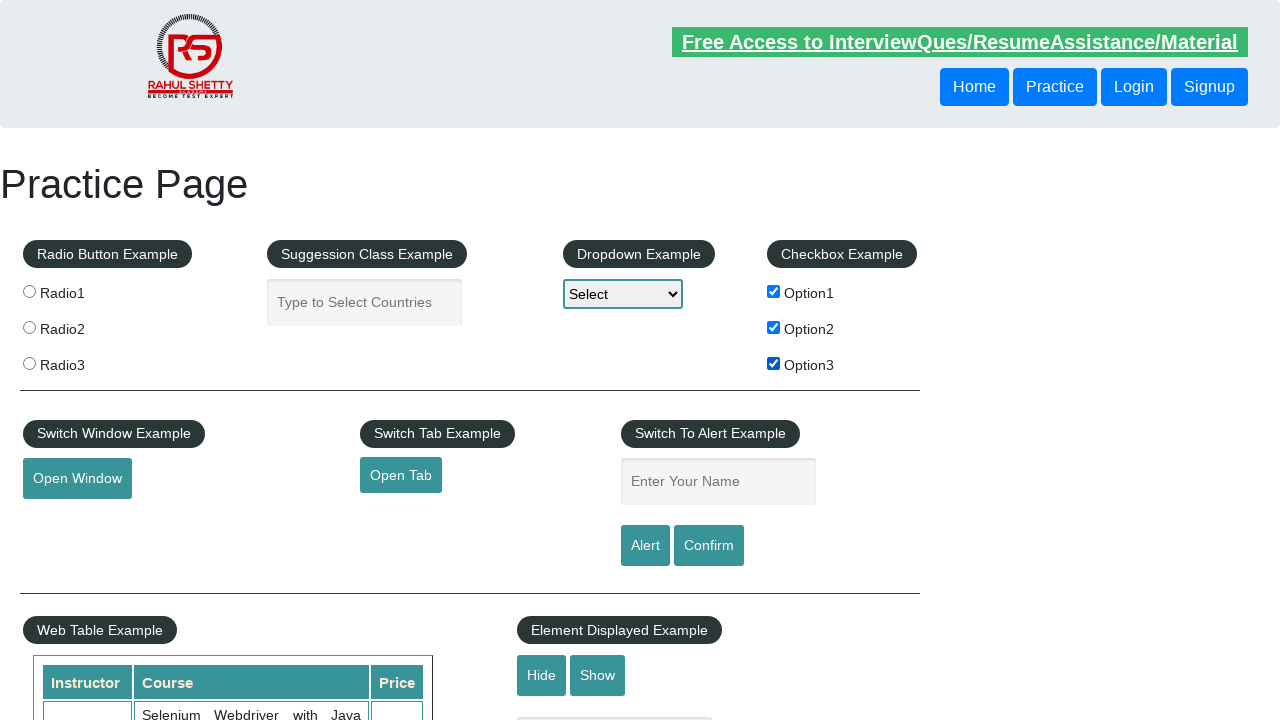

Clicked checkbox 1 to uncheck it at (774, 291) on #checkBoxOption1
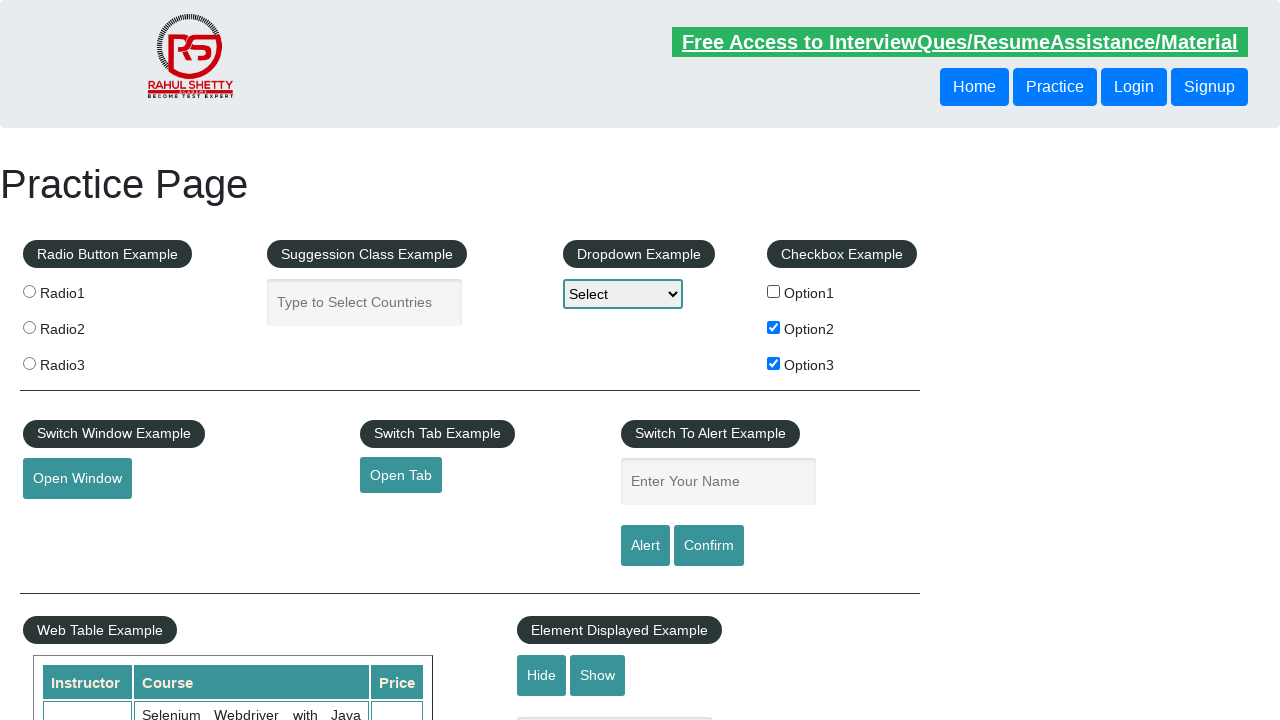

Verified checkbox 1 is unchecked
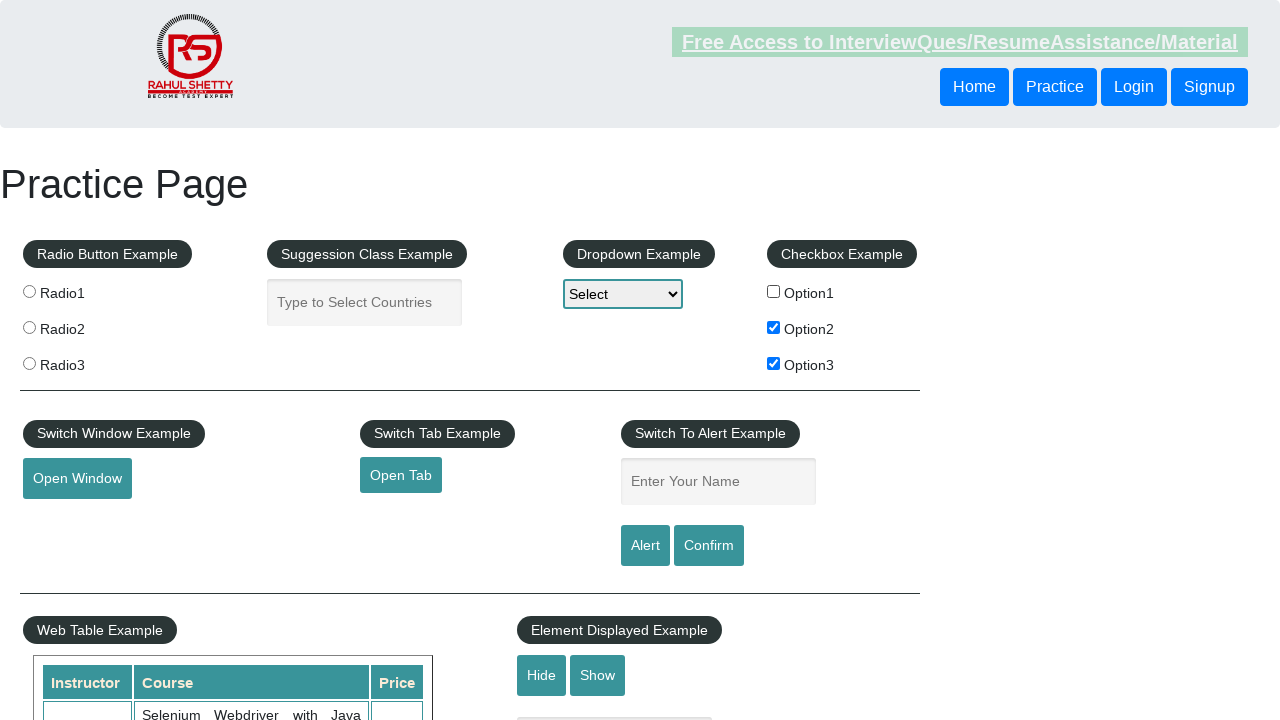

Clicked checkbox 2 to uncheck it at (774, 327) on #checkBoxOption2
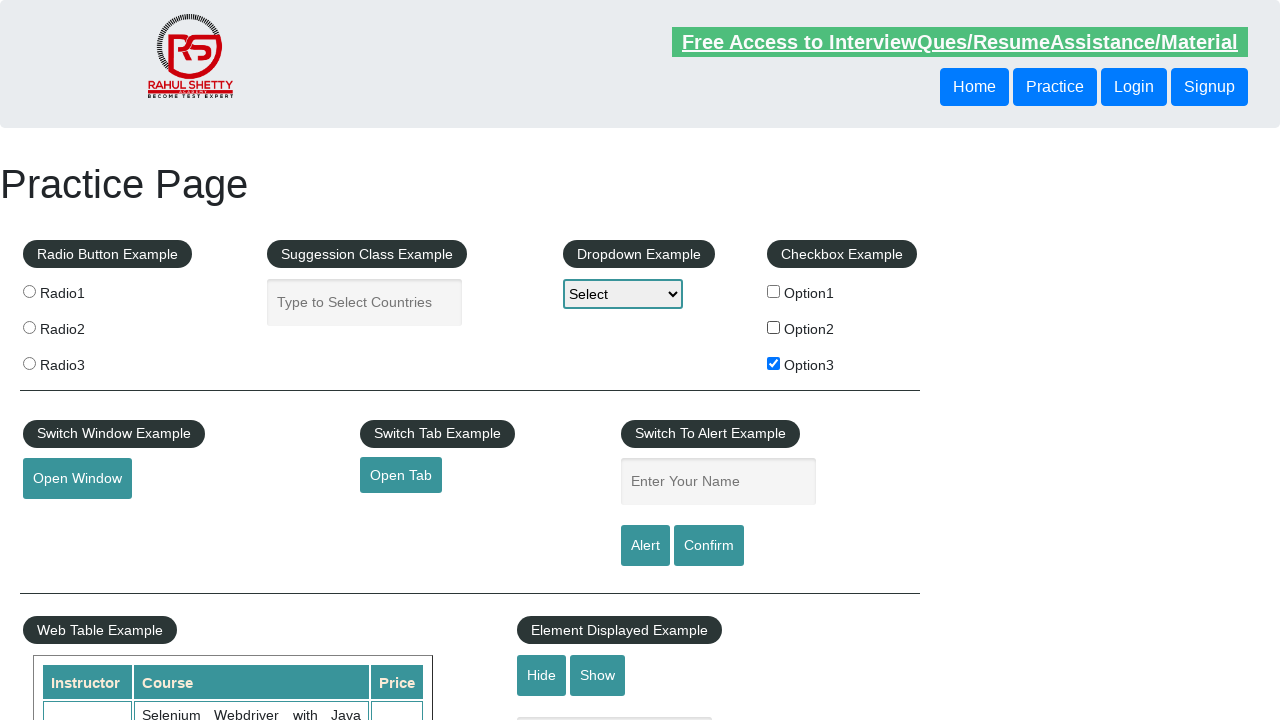

Verified checkbox 2 is unchecked
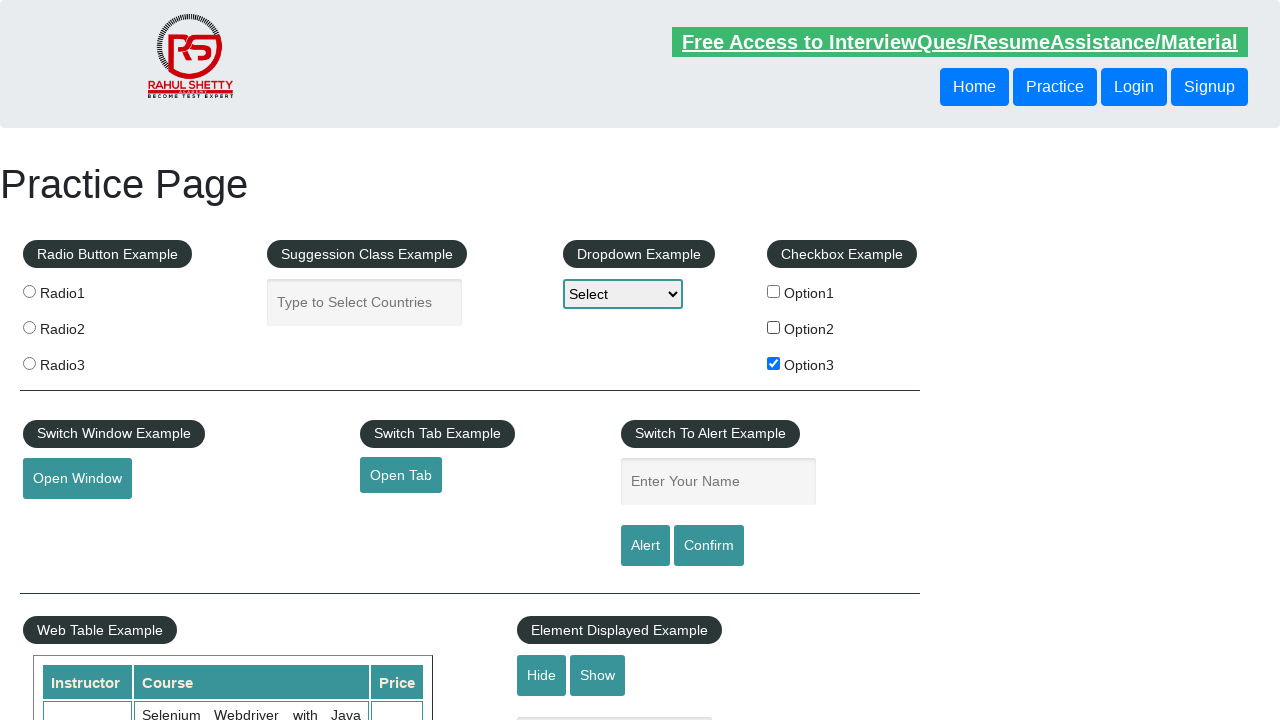

Clicked checkbox 3 to uncheck it at (774, 363) on #checkBoxOption3
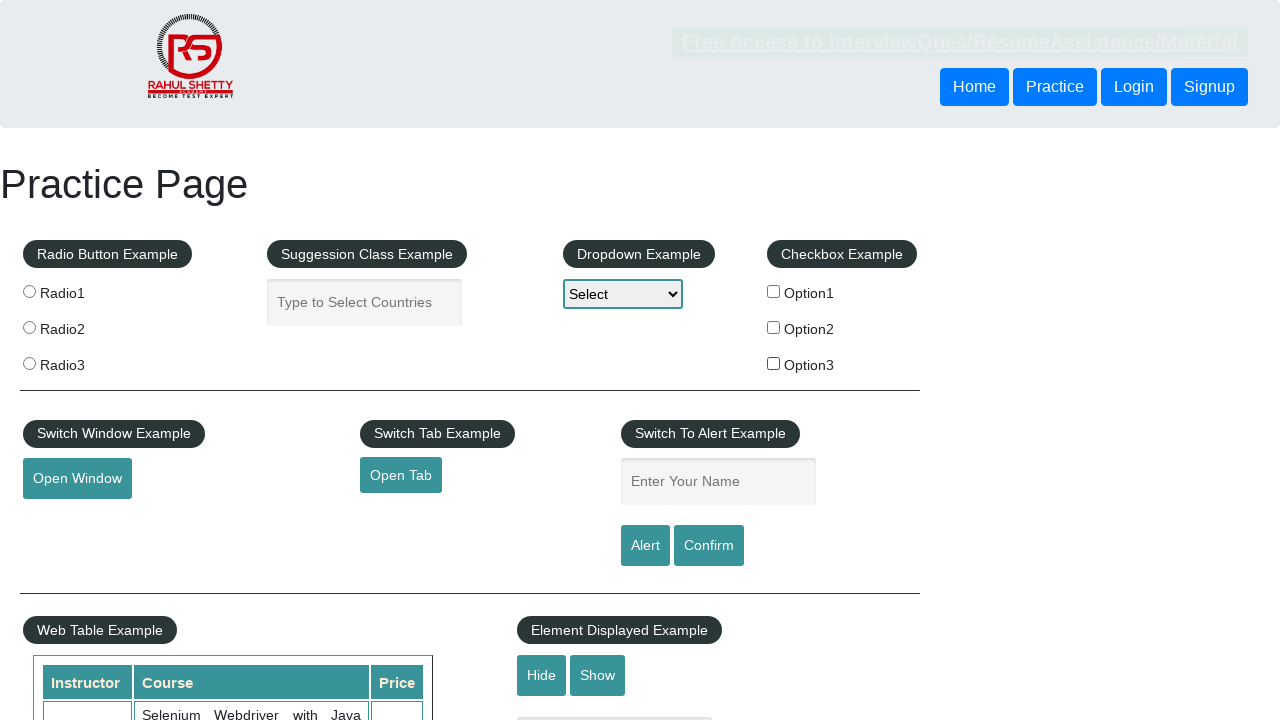

Verified checkbox 3 is unchecked
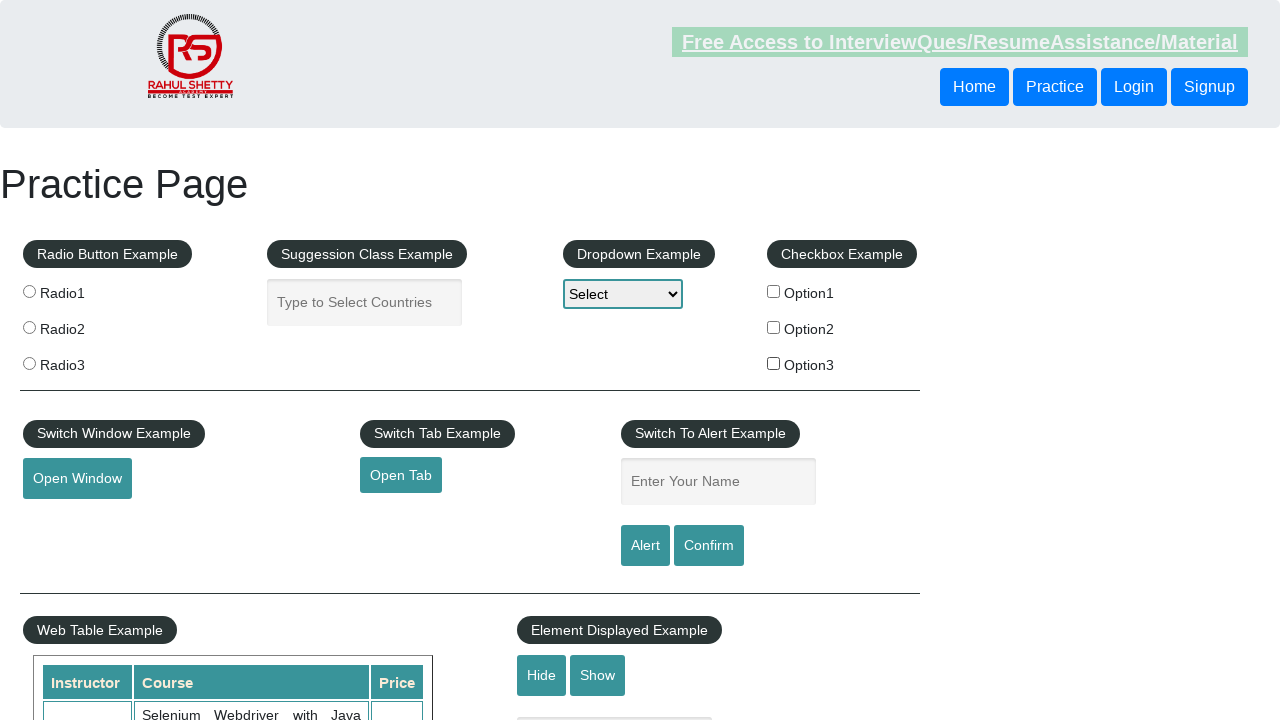

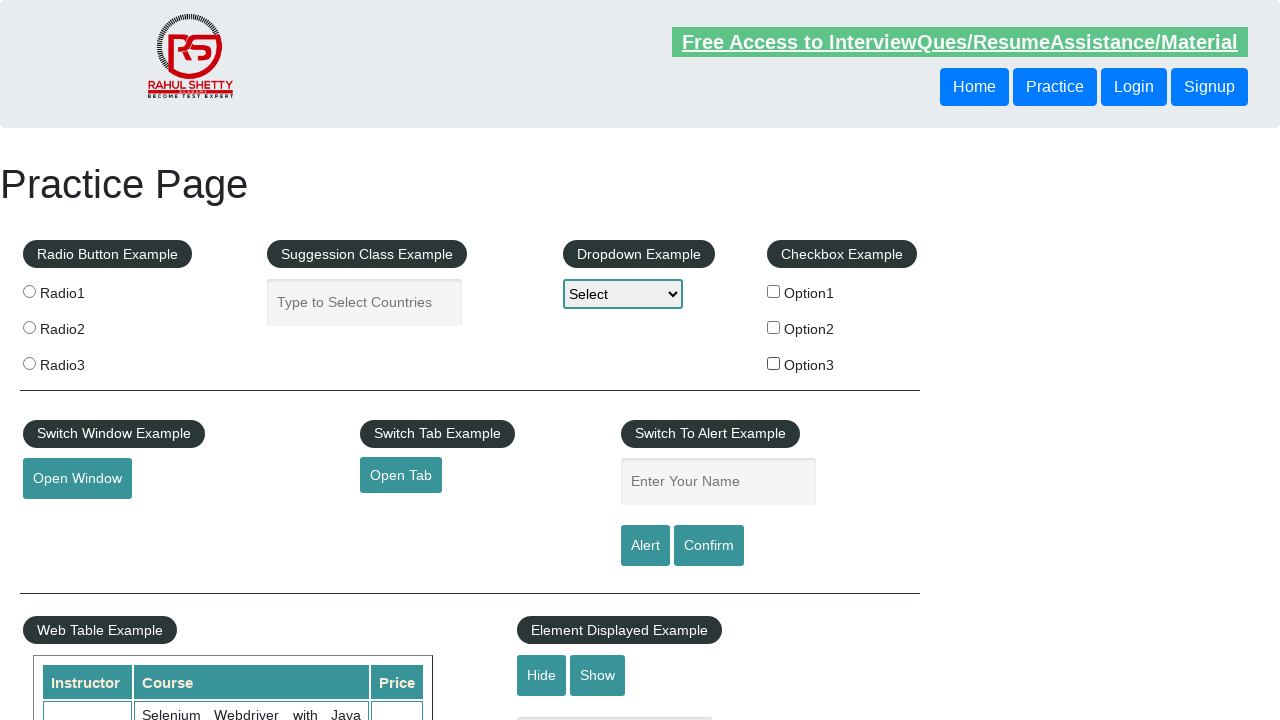